Tests window handling by clicking a button in an iframe that opens a new window, then switches between windows to verify the new window opened correctly

Starting URL: https://www.w3schools.com/jsref/tryit.asp?filename=tryjsref_win_open

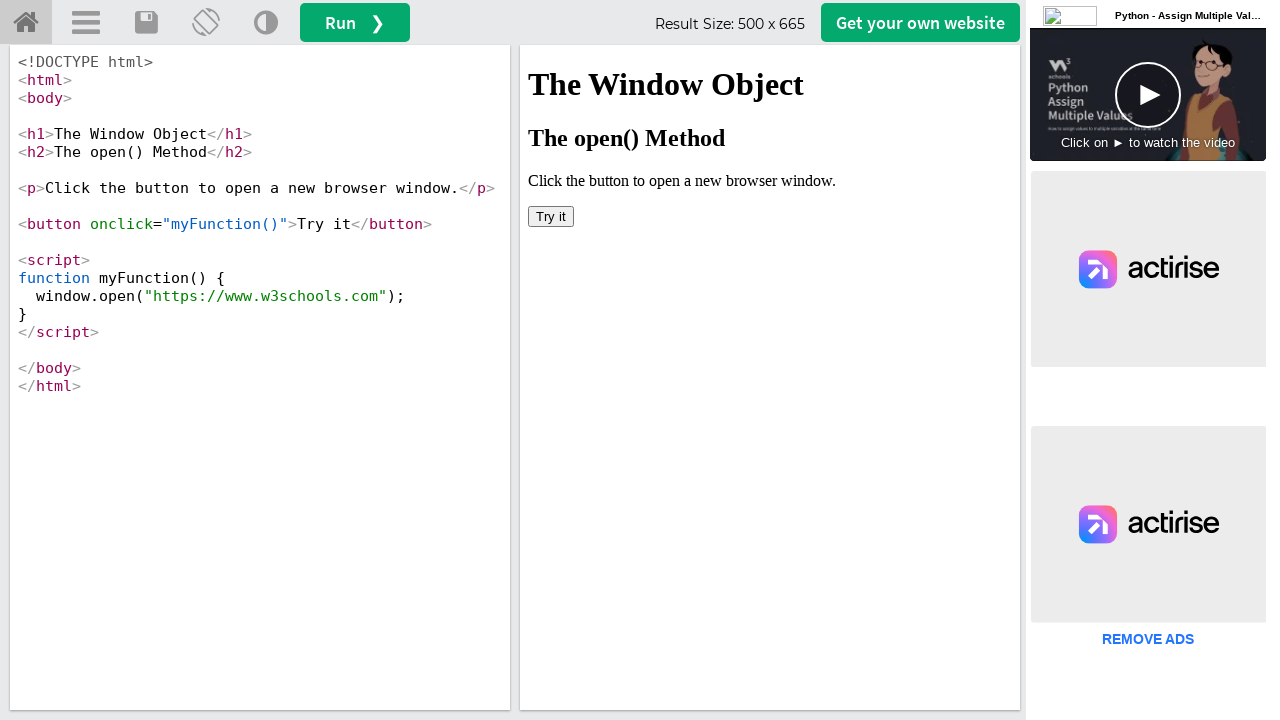

Located iframe containing the Try it button
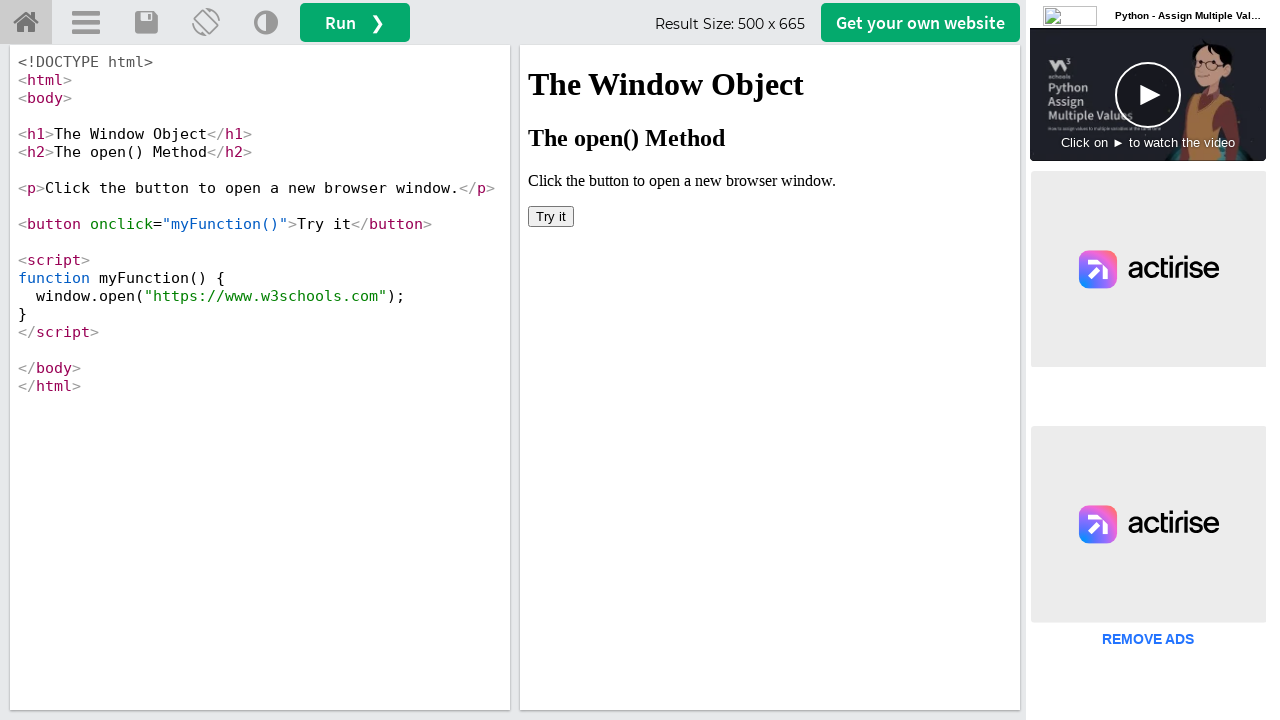

Clicked 'Try it' button in iframe to open new window at (551, 216) on iframe[name='iframeResult'] >> internal:control=enter-frame >> xpath=//button[te
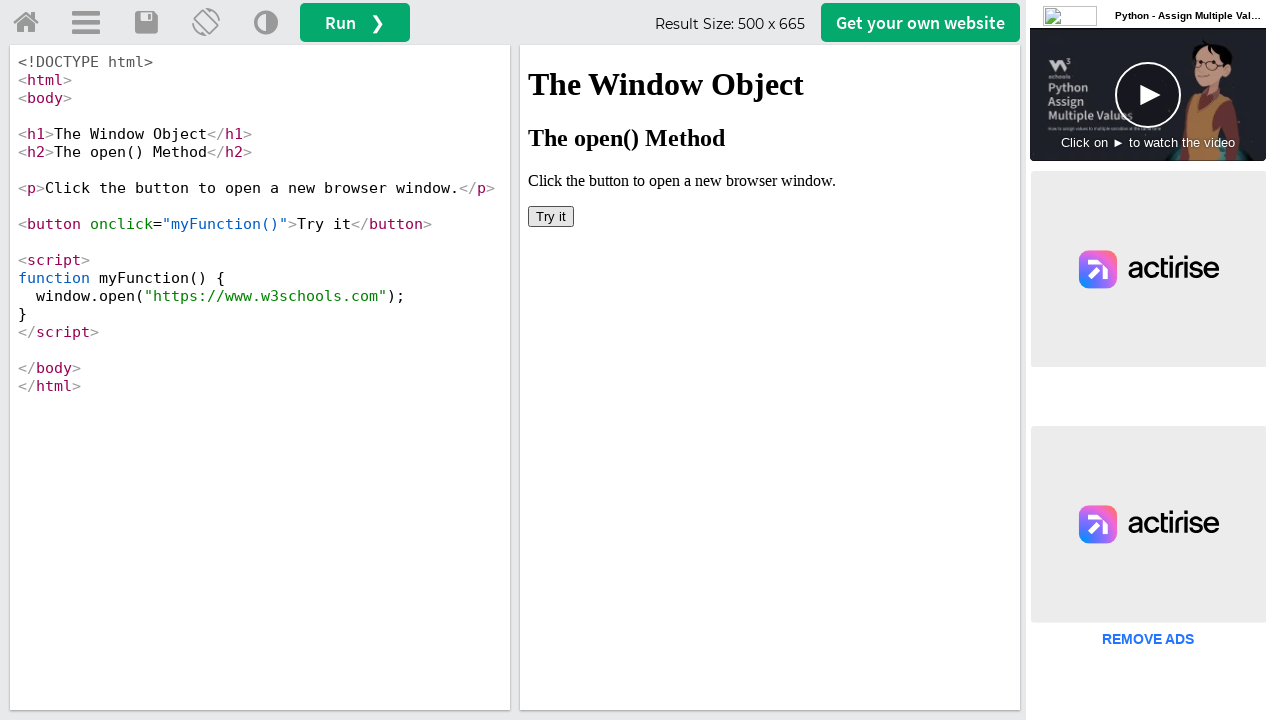

Captured reference to newly opened window
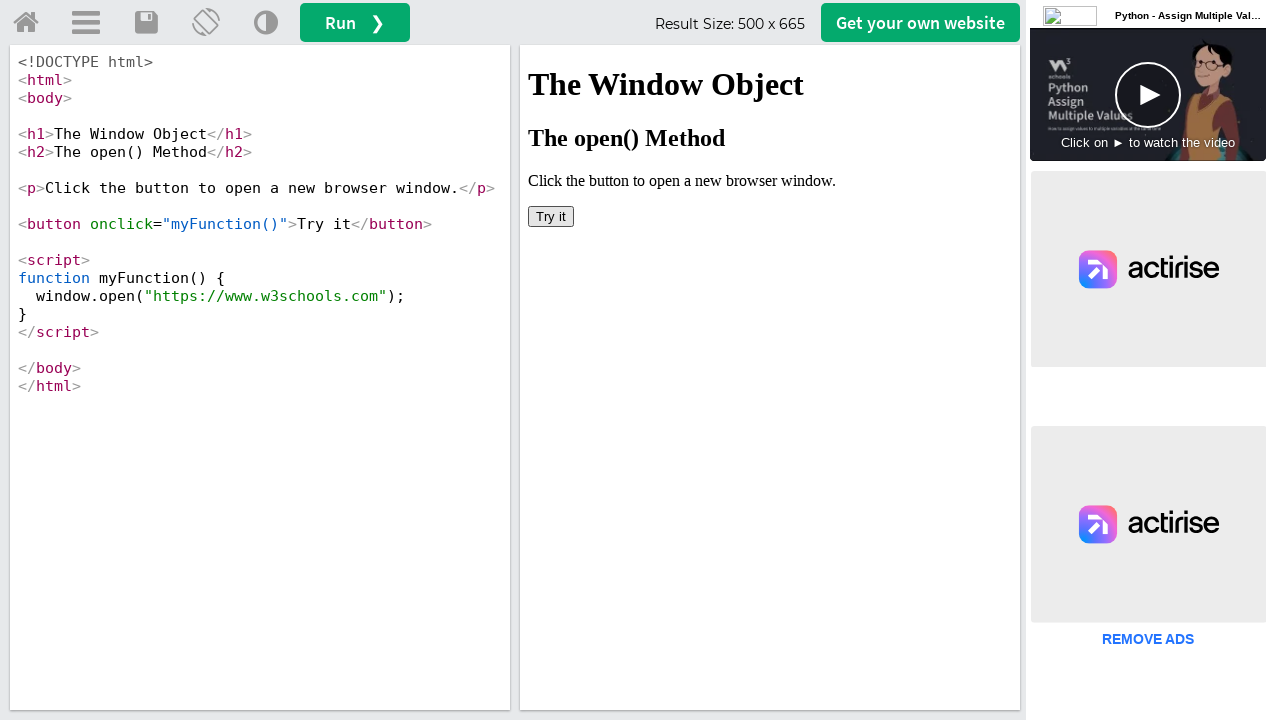

New window finished loading
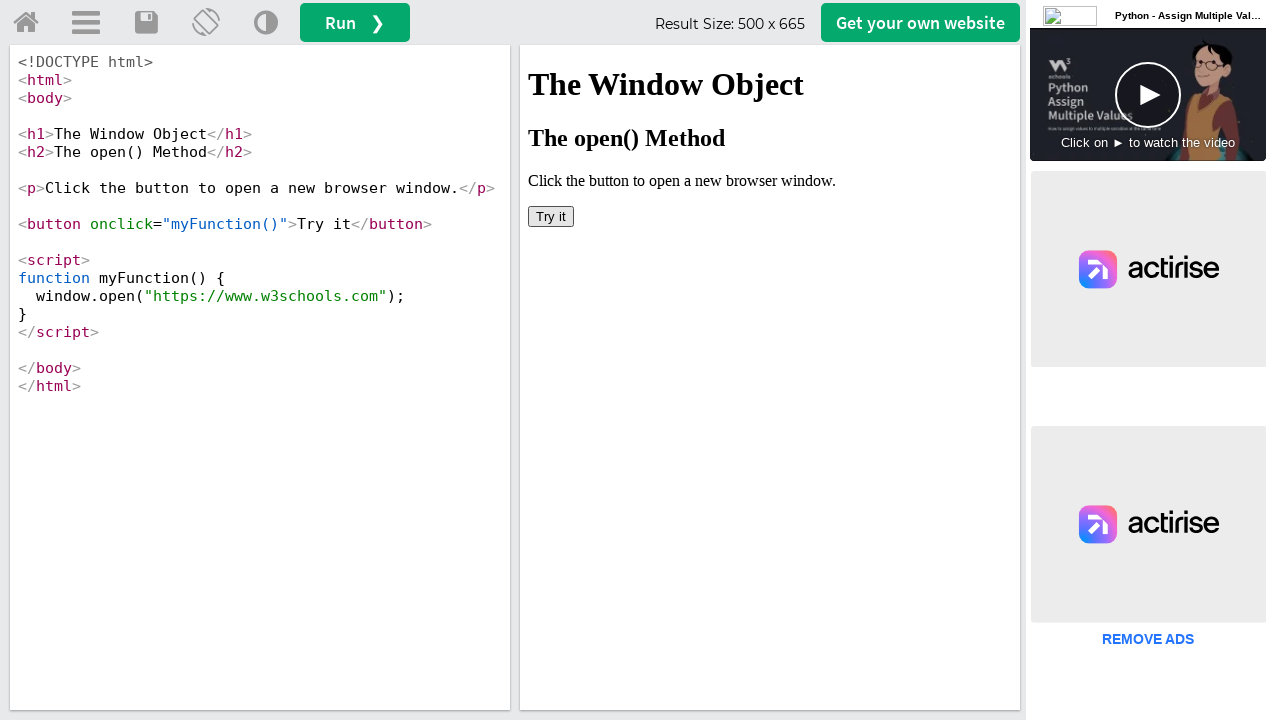

Retrieved URL and title from new window - URL: https://www.w3schools.com/, Title: <bound method Page.title of <Page url='https://www.w3schools.com/'>>
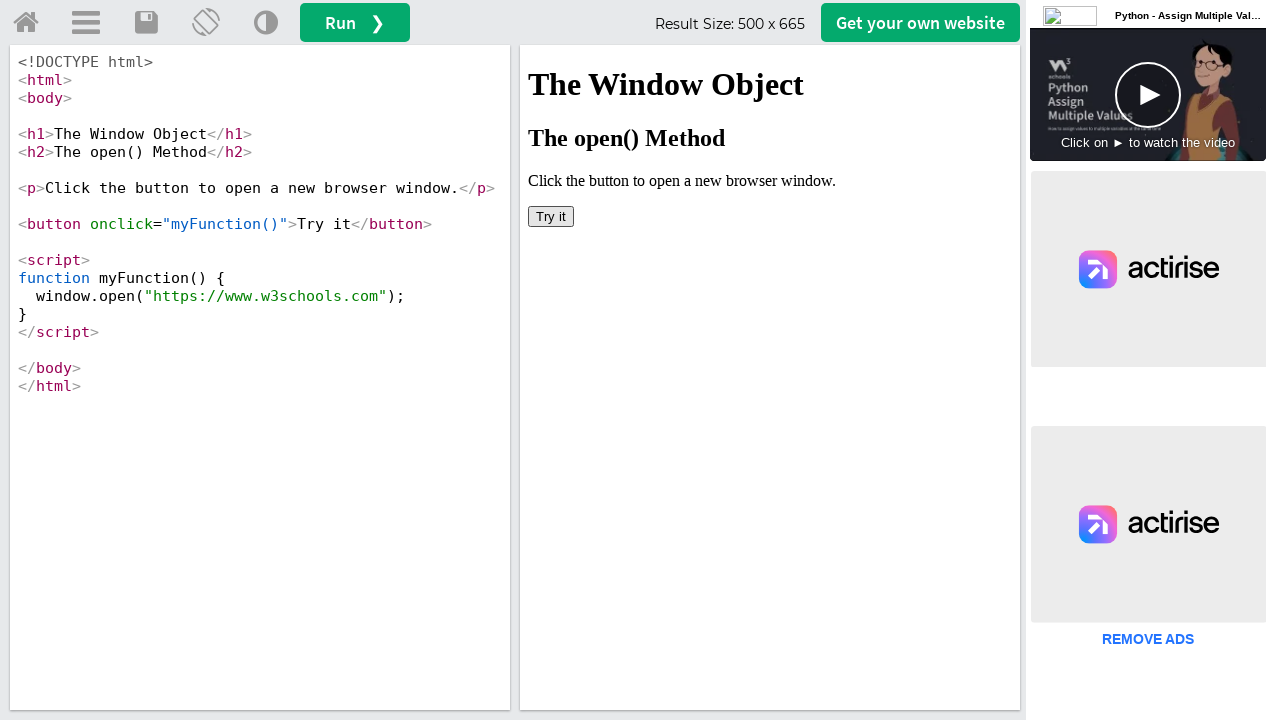

Closed the newly opened window
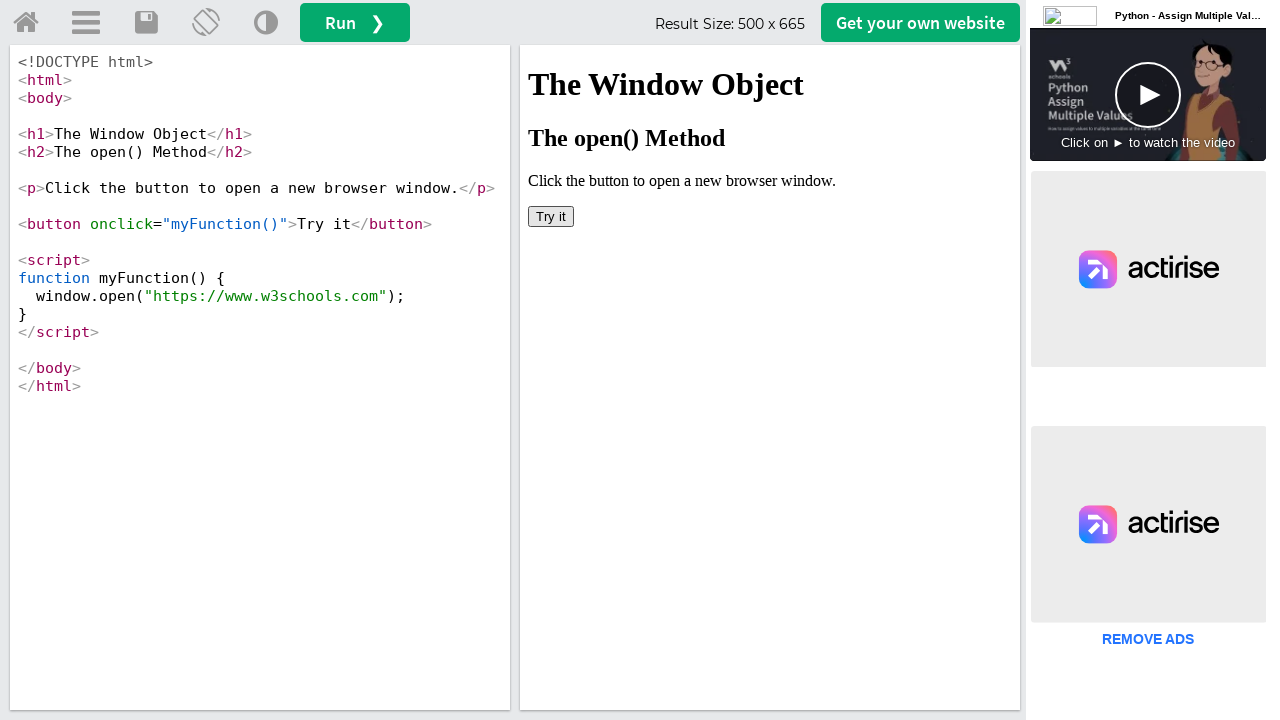

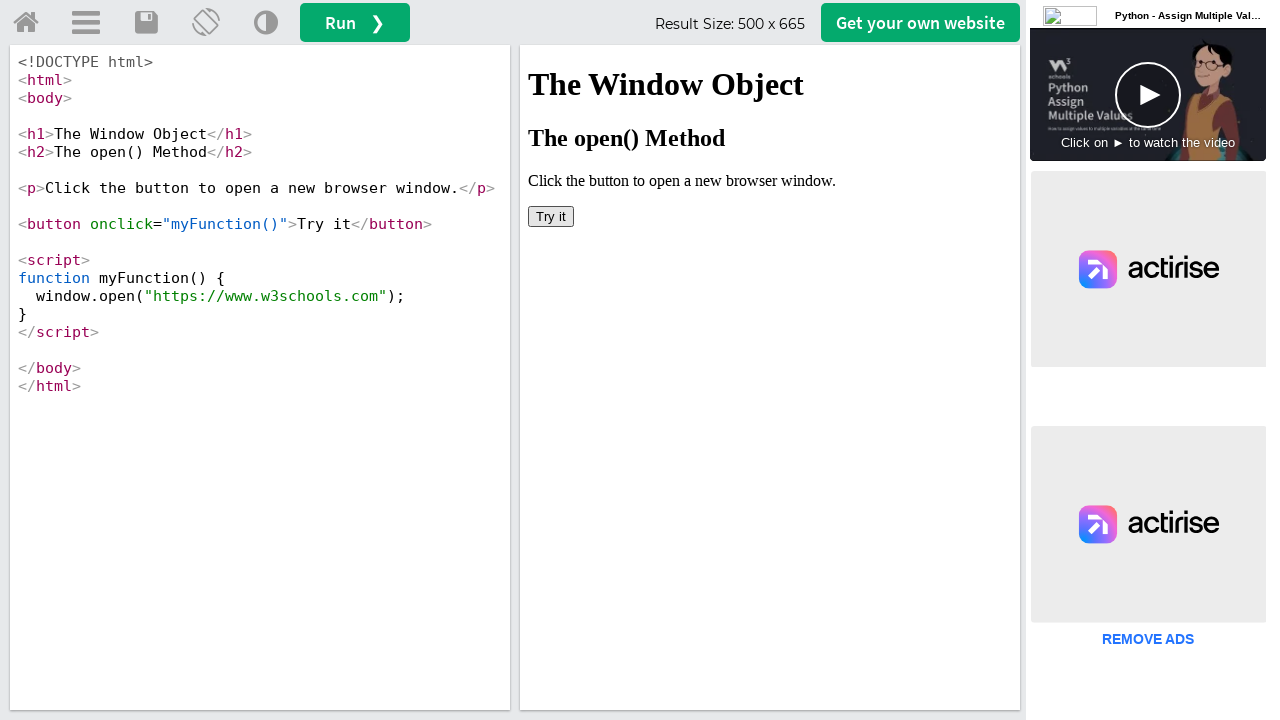